Navigates to Singapore Pools Toto results page, verifies results are displayed, and clicks the next page button to load more results.

Starting URL: http://www.singaporepools.com.sg/en/product/Pages/toto_results.aspx

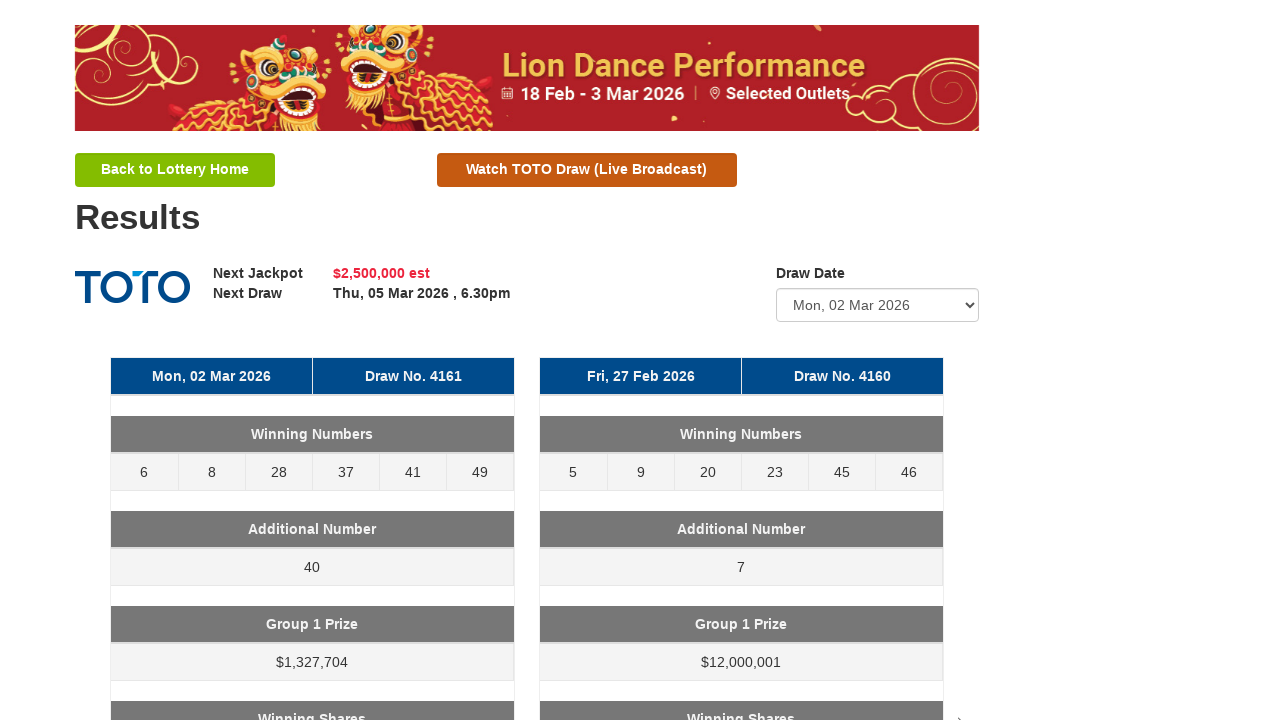

Lottery results tables loaded
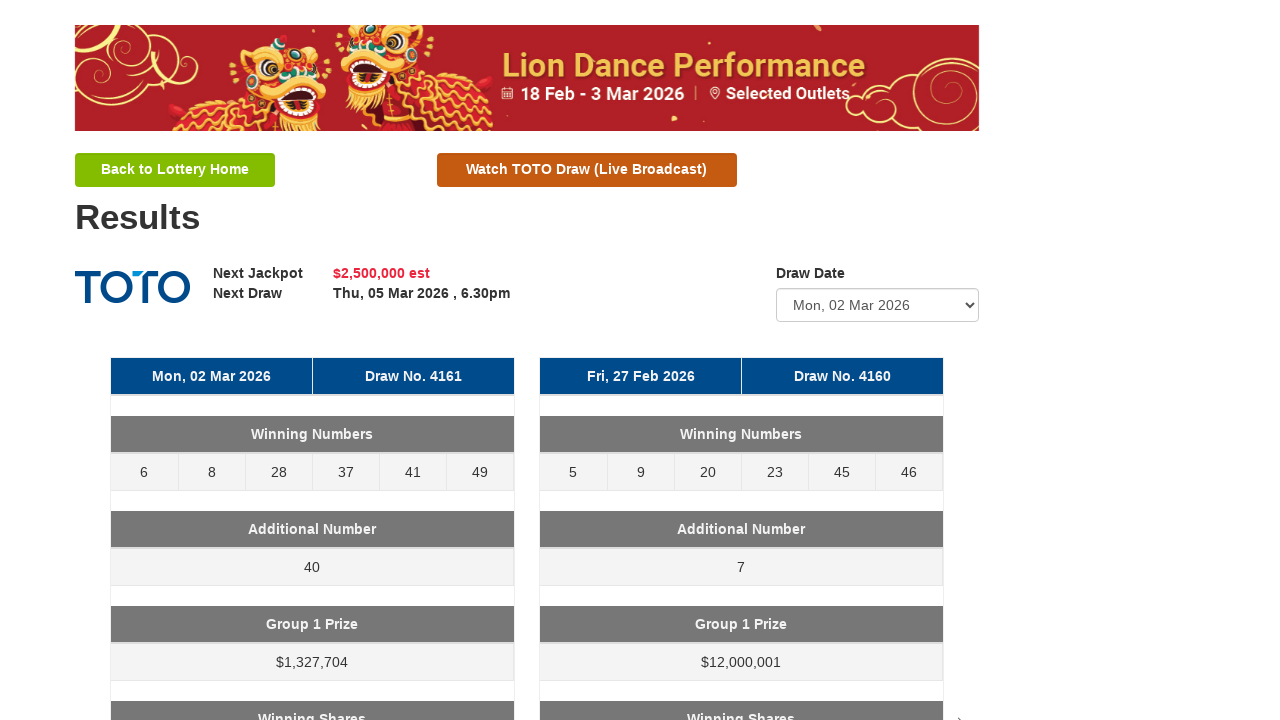

Winning number elements are visible
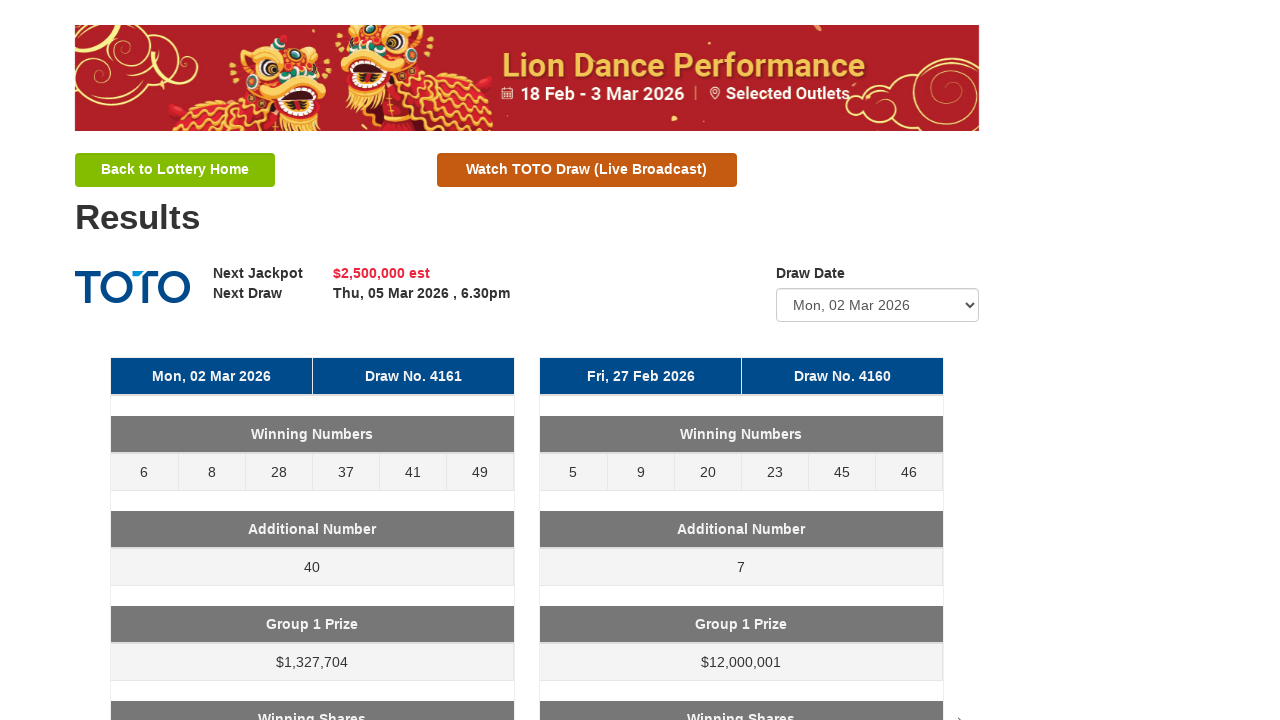

Clicked next page button to load more results
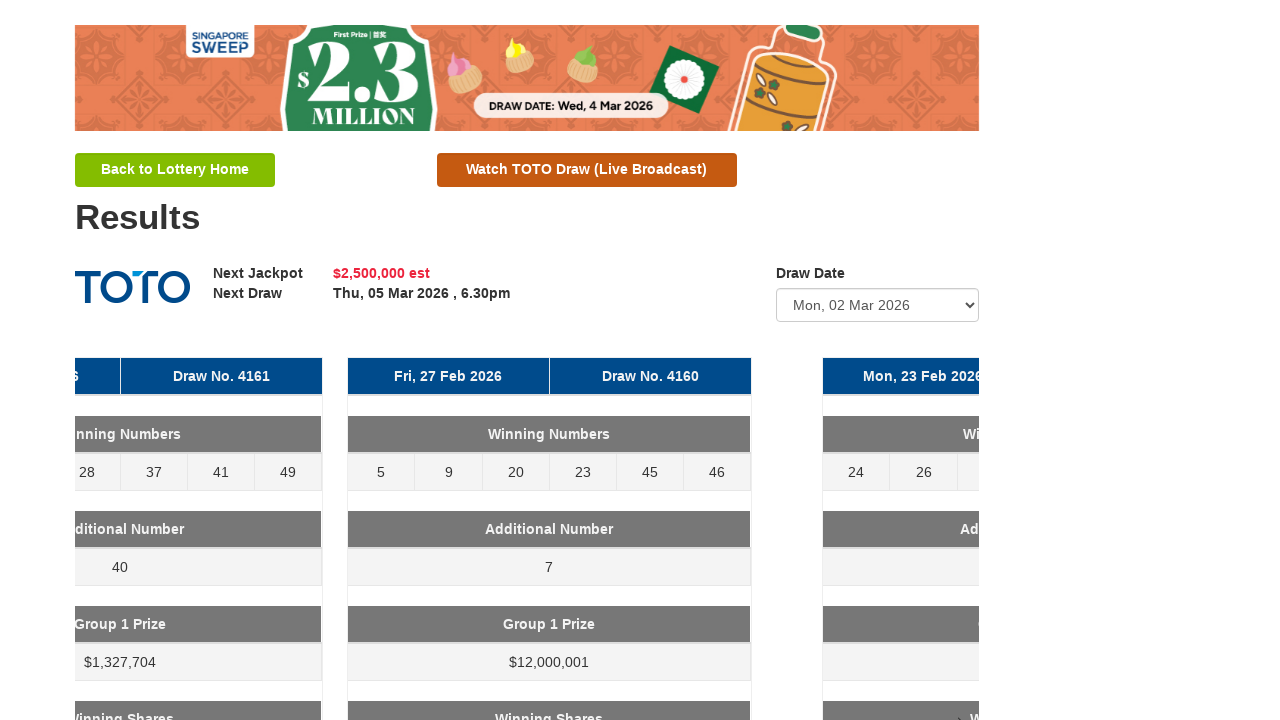

Waited 3 seconds for animation and loading to complete
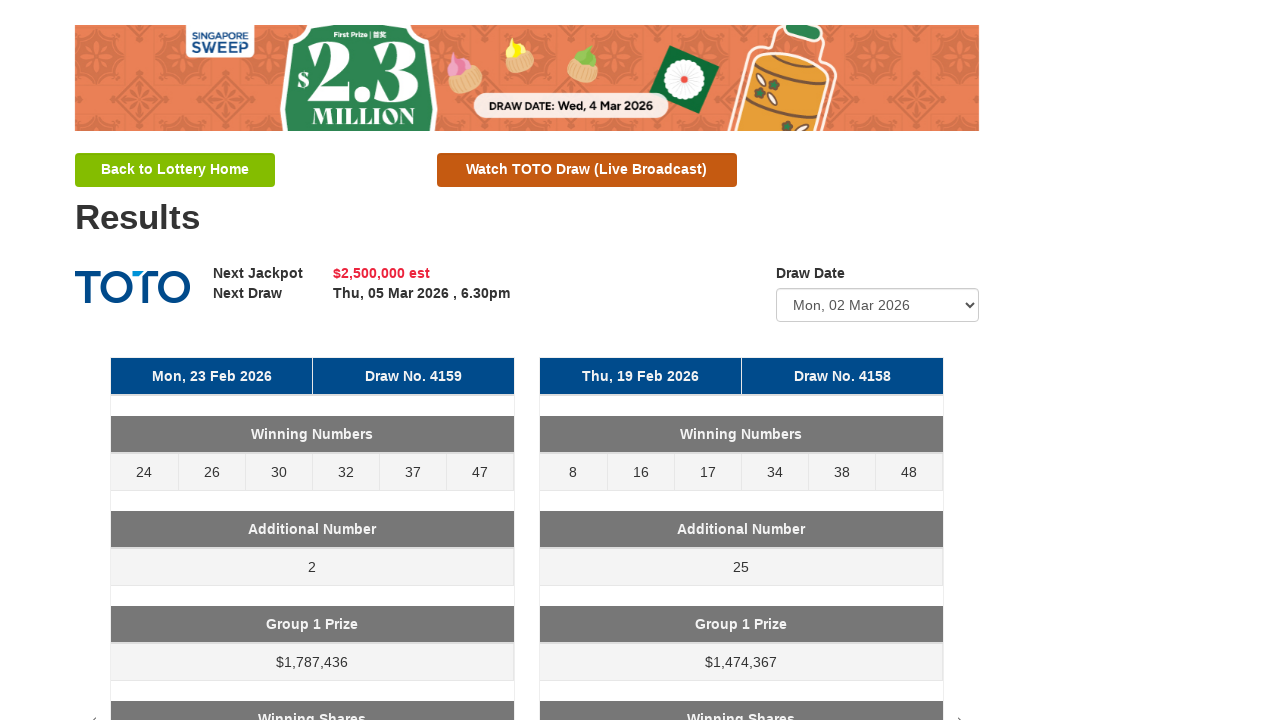

Verified lottery results tables are still displayed after pagination
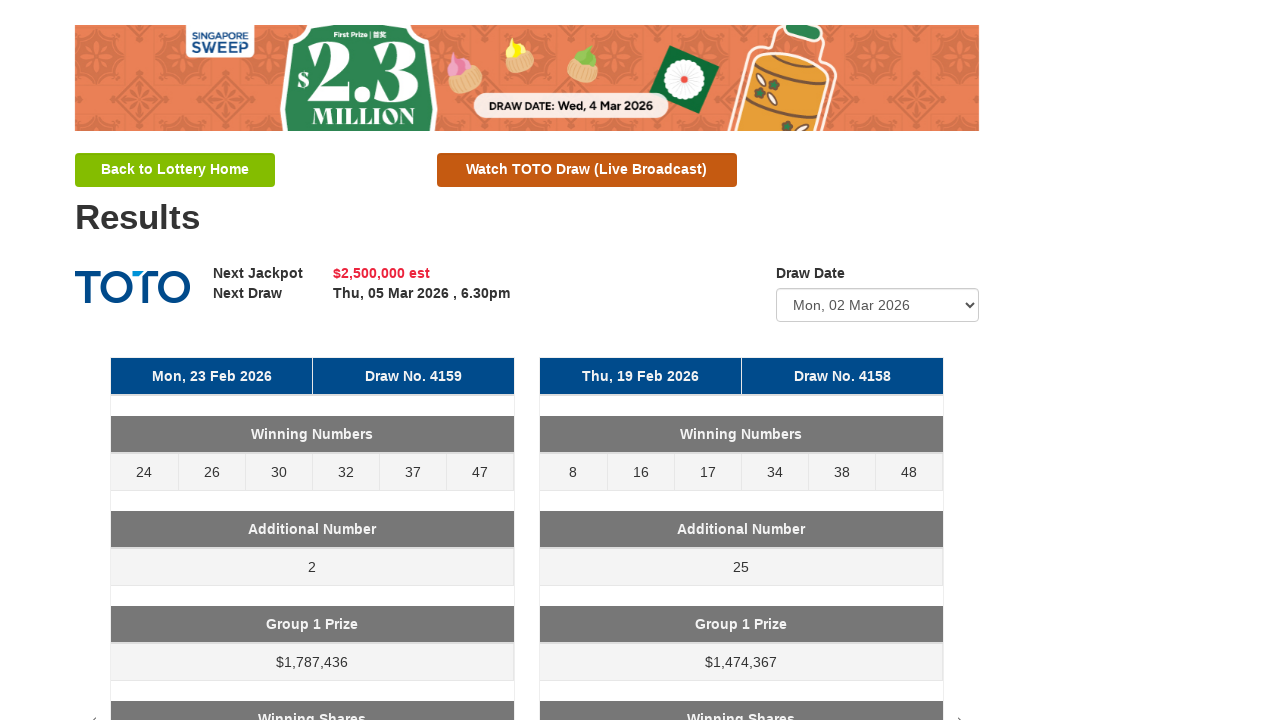

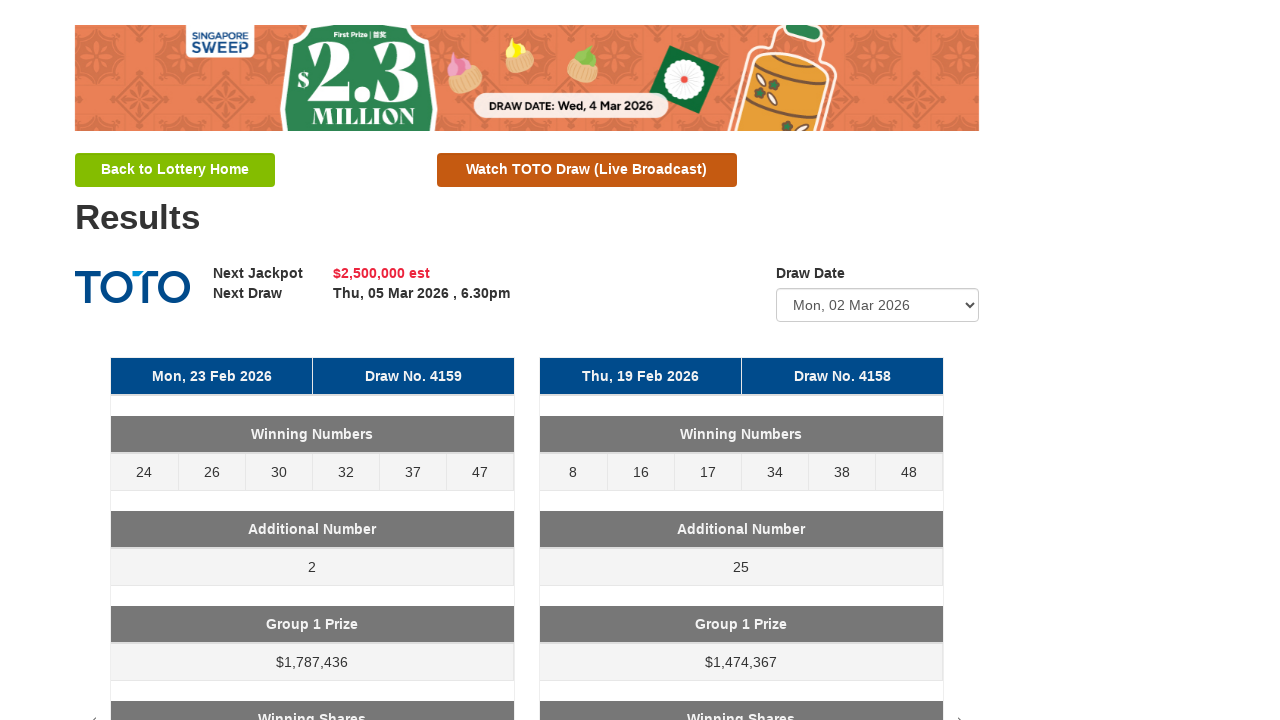